Tests a confirm box alert by clicking a button, dismissing the alert, and verifying the result shows "You selected Cancel".

Starting URL: https://demoqa.com/alerts

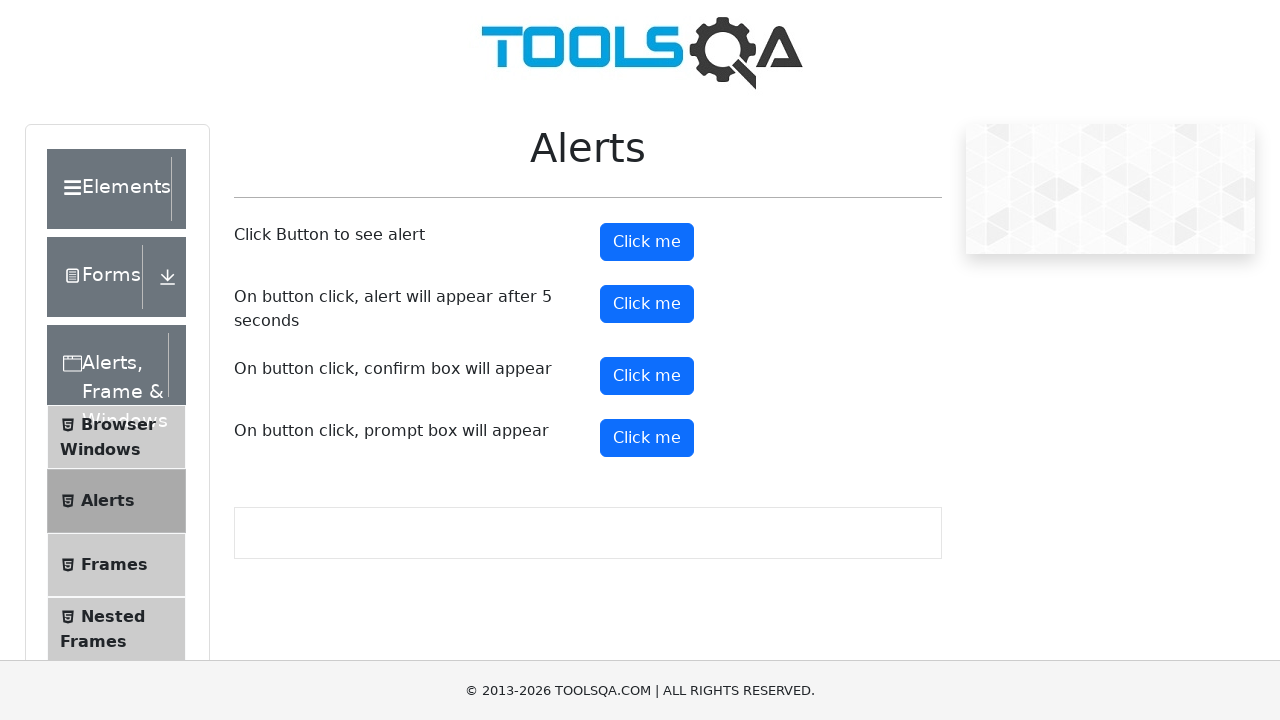

Set up dialog handler to dismiss the confirm box
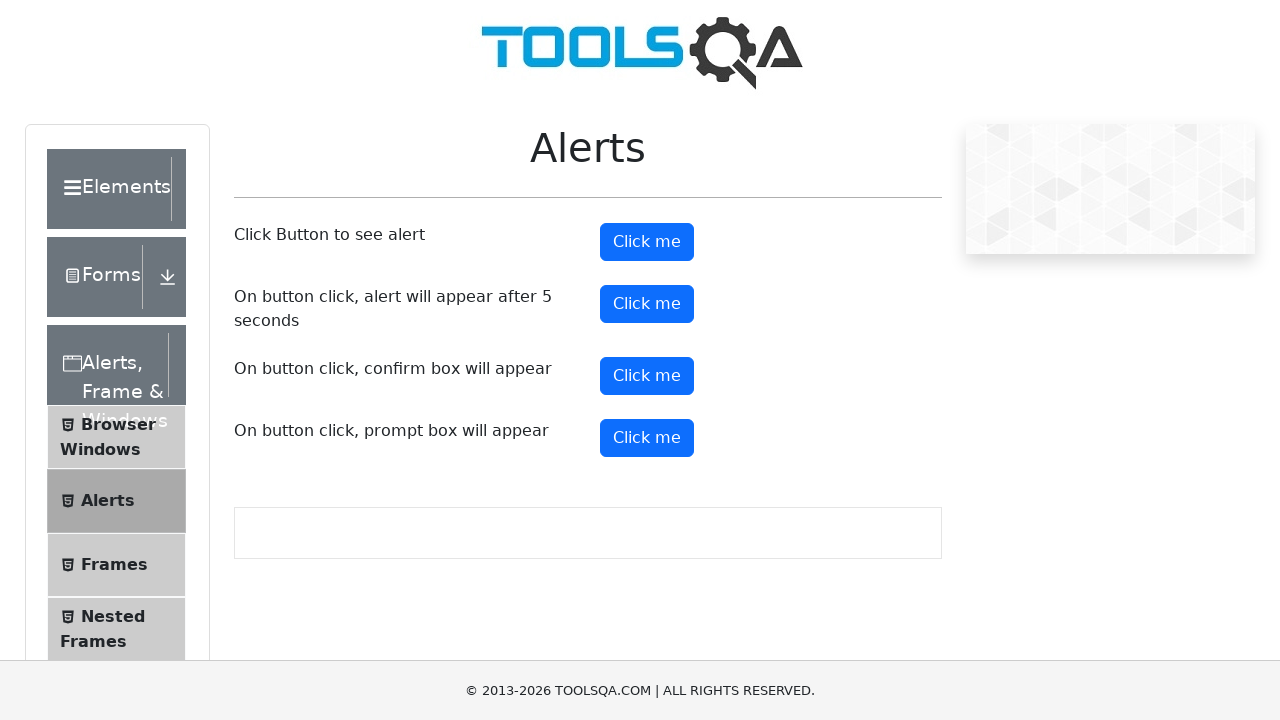

Clicked the fourth button to trigger the confirm box at (647, 376) on (//button)[4]
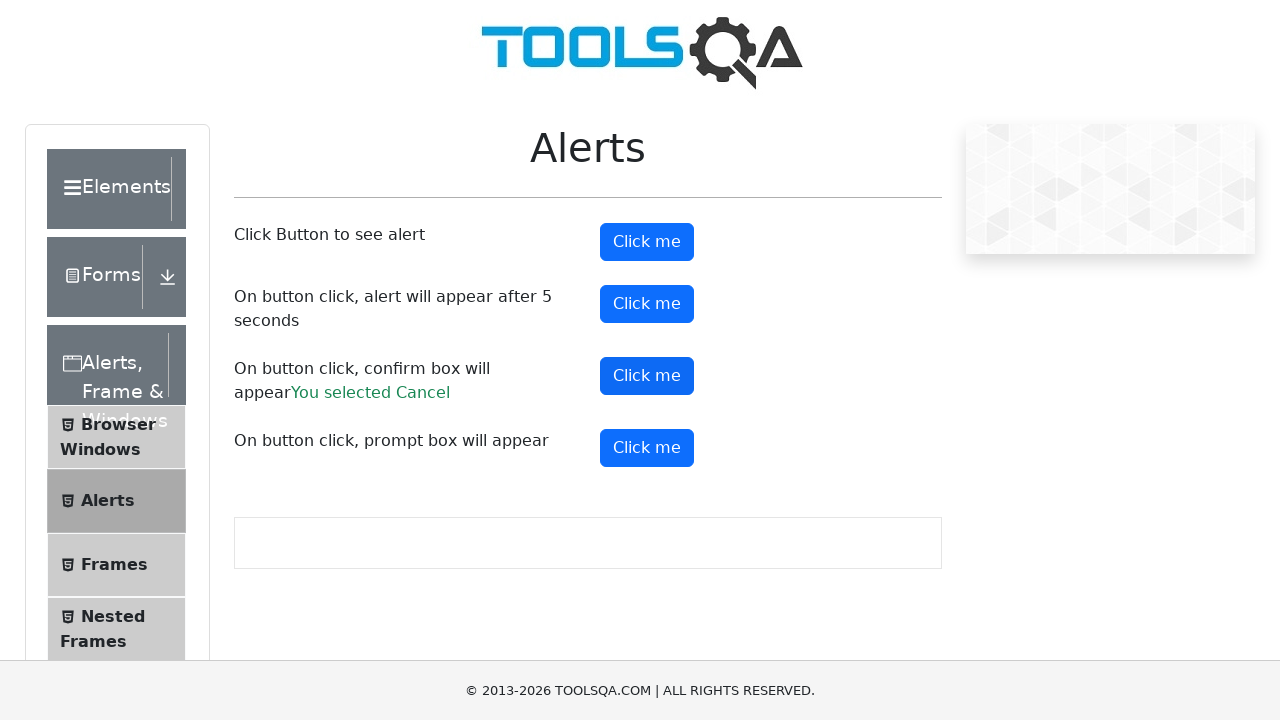

Confirm result element appeared on the page
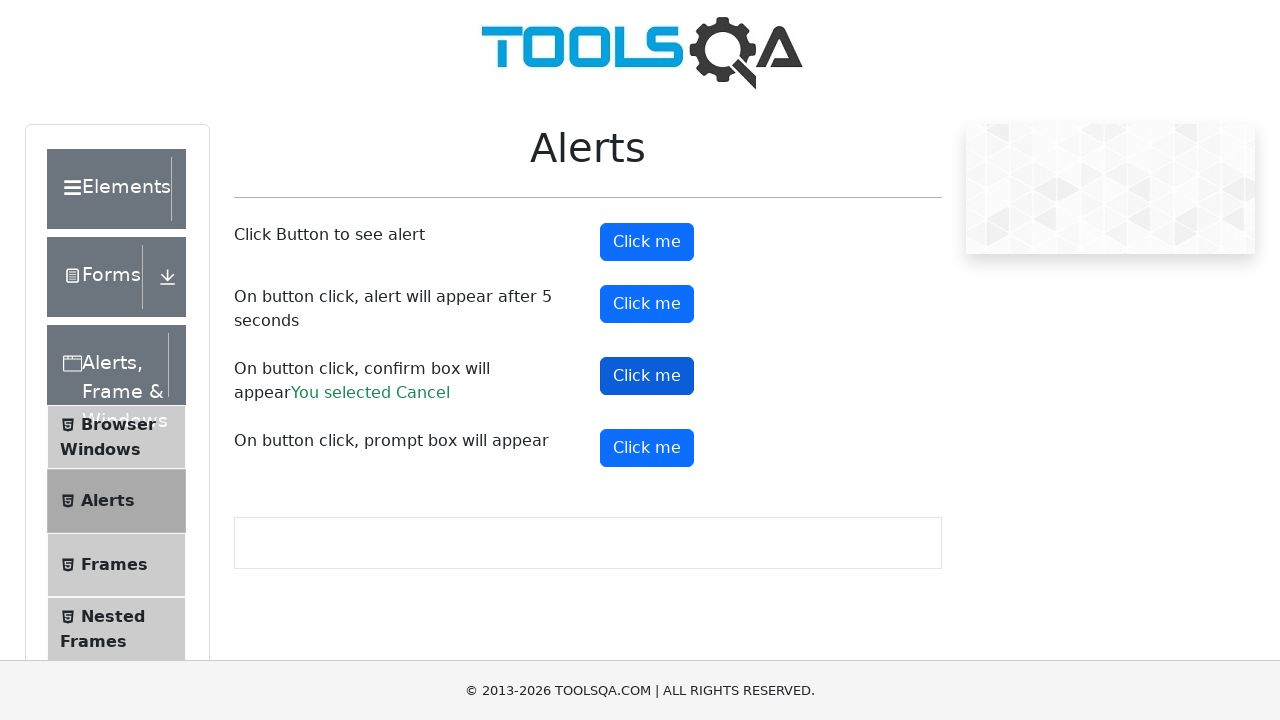

Retrieved confirm result text content
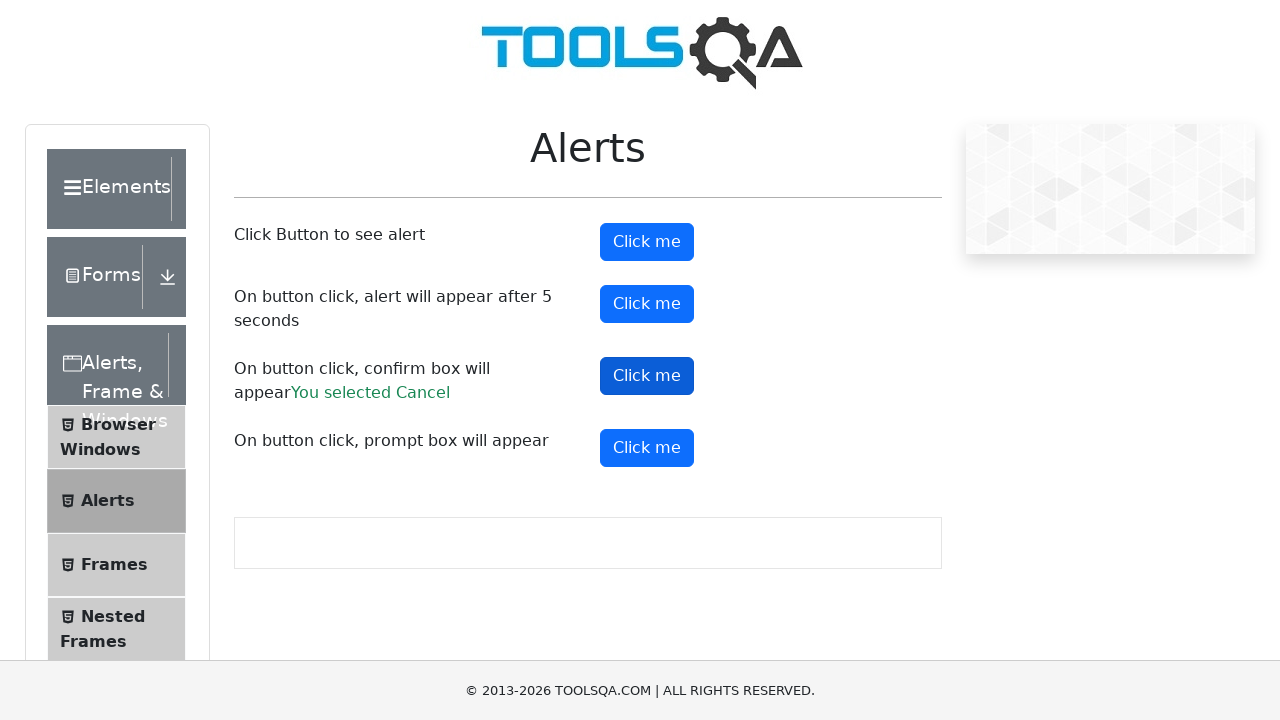

Verified result shows 'You selected Cancel'
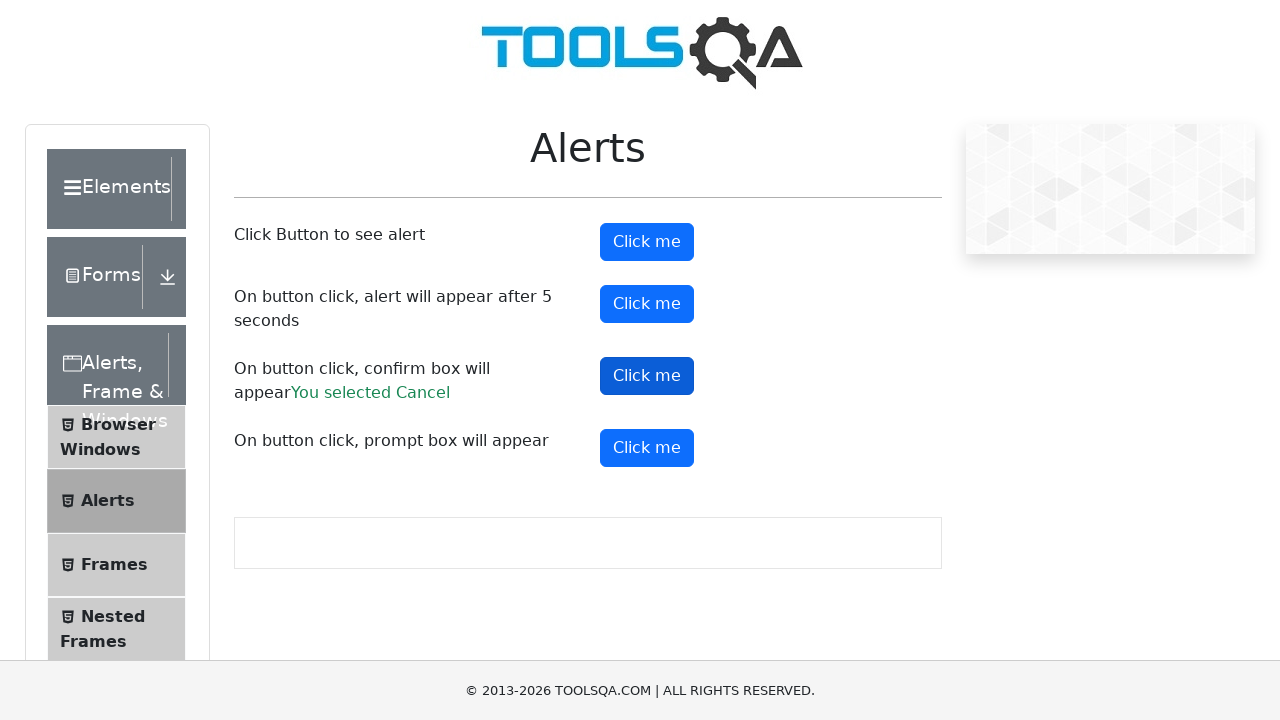

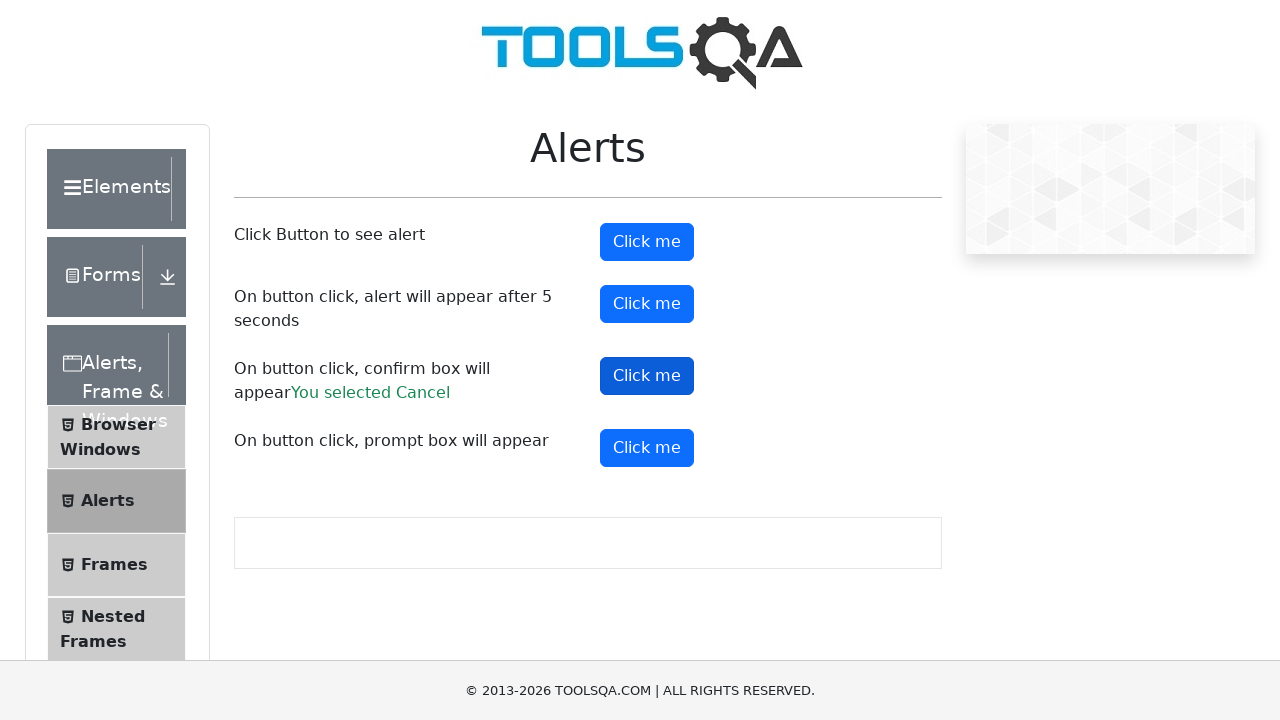